Tests adding todo items by filling the input field and pressing Enter, then verifying the items appear in the list

Starting URL: https://demo.playwright.dev/todomvc

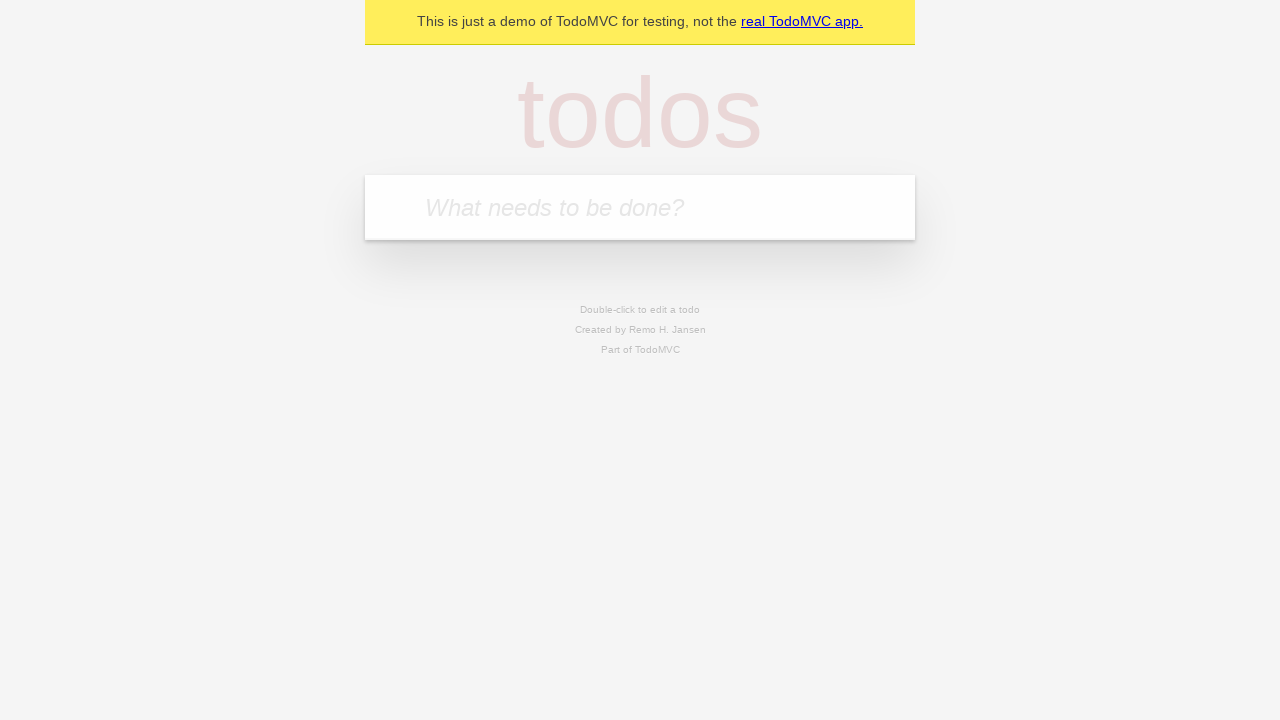

Located the todo input field
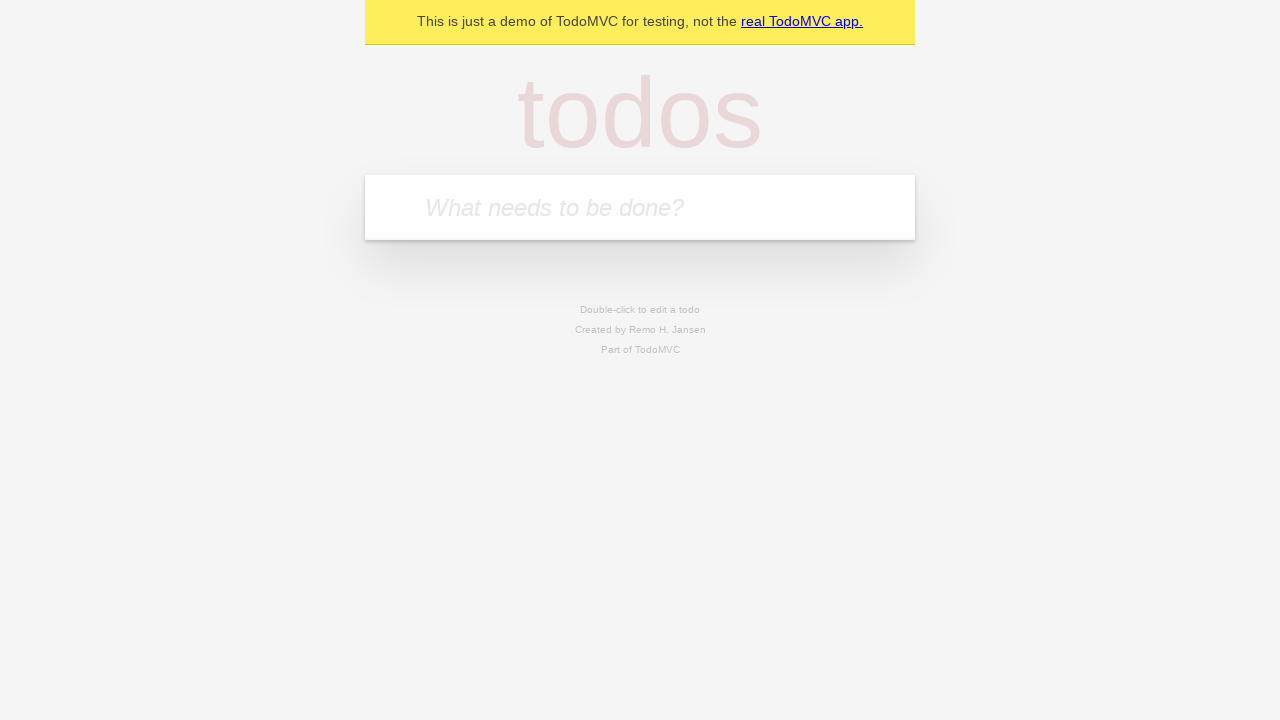

Filled input field with first todo item 'watch deck the halls' on internal:attr=[placeholder="What needs to be done?"i]
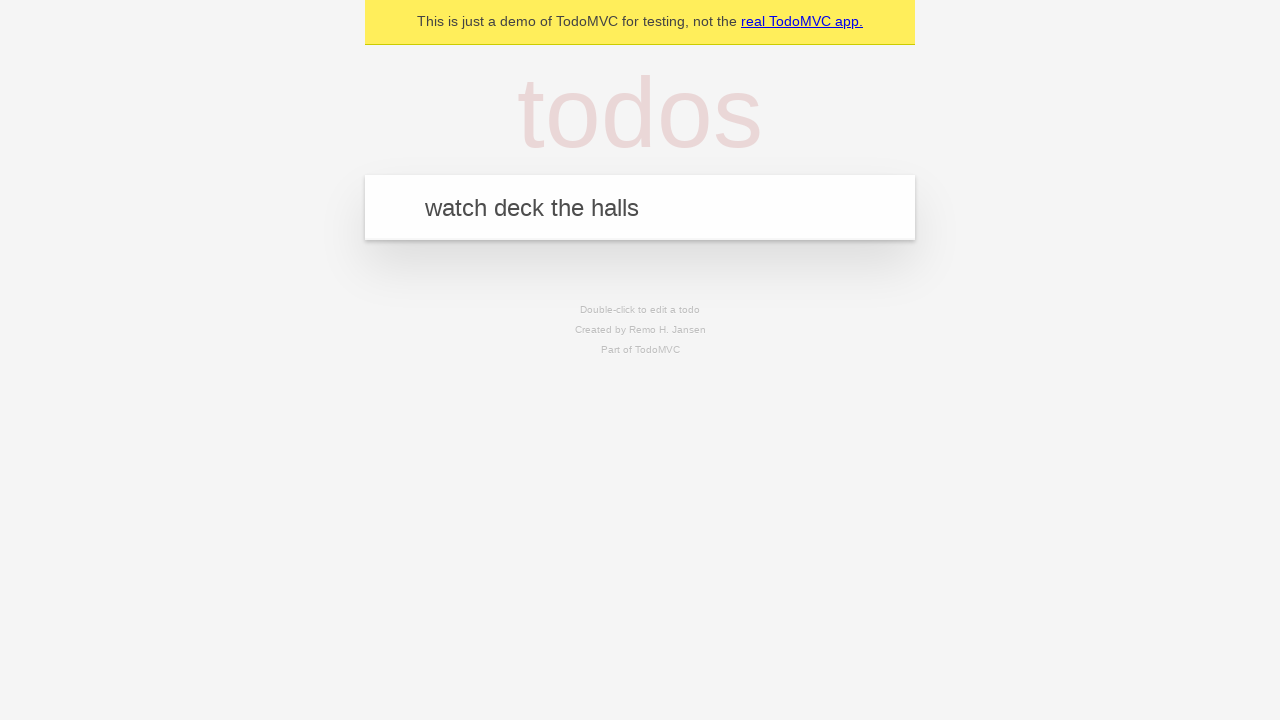

Pressed Enter to create first todo item on internal:attr=[placeholder="What needs to be done?"i]
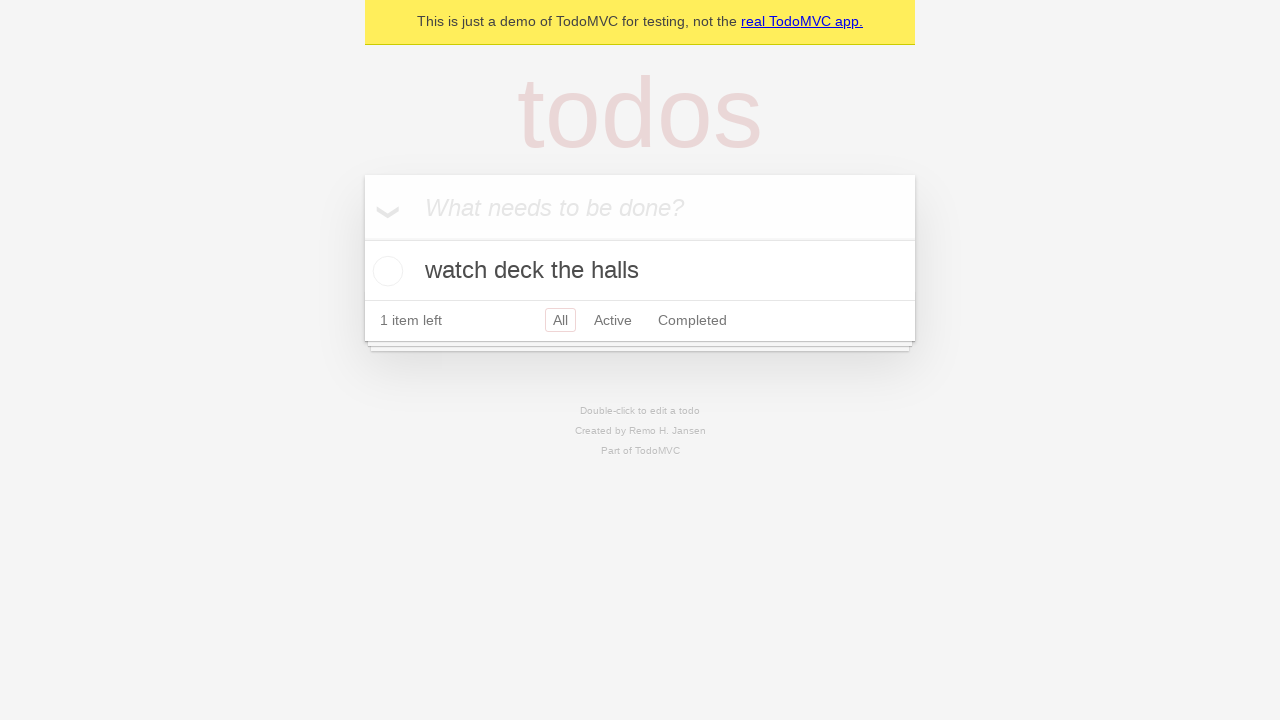

First todo item appeared in the list
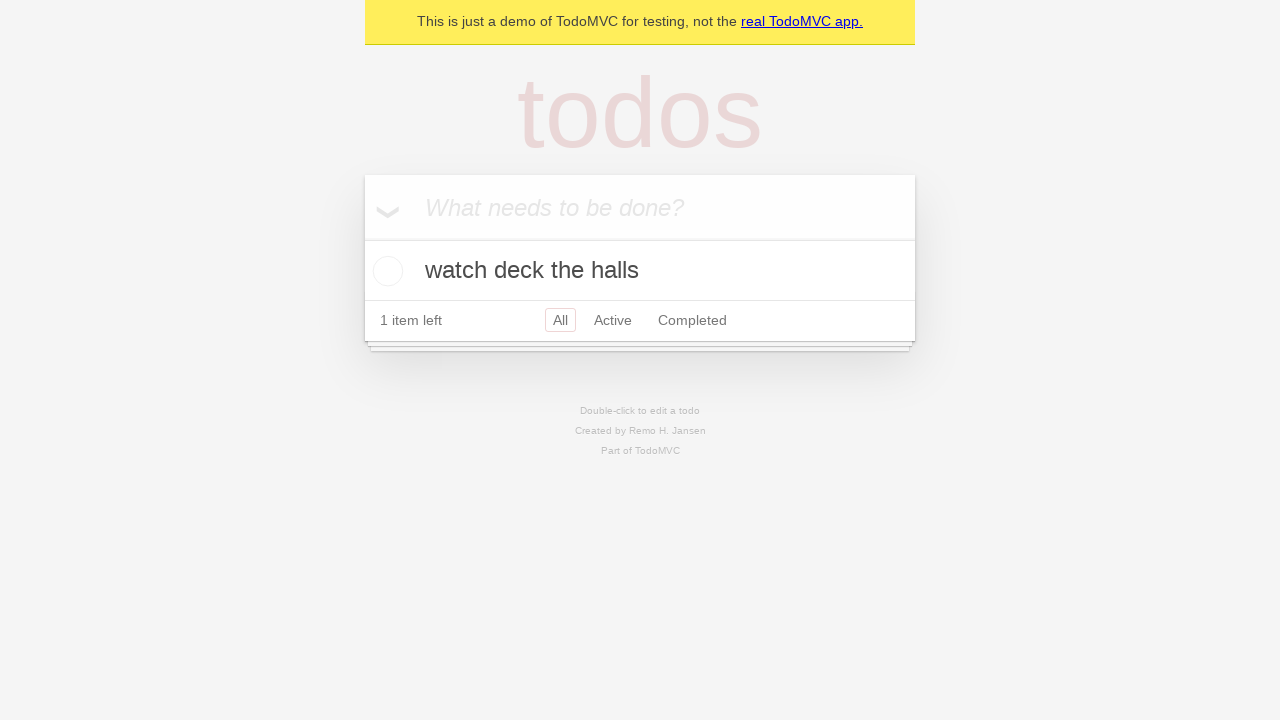

Filled input field with second todo item 'feed the cat' on internal:attr=[placeholder="What needs to be done?"i]
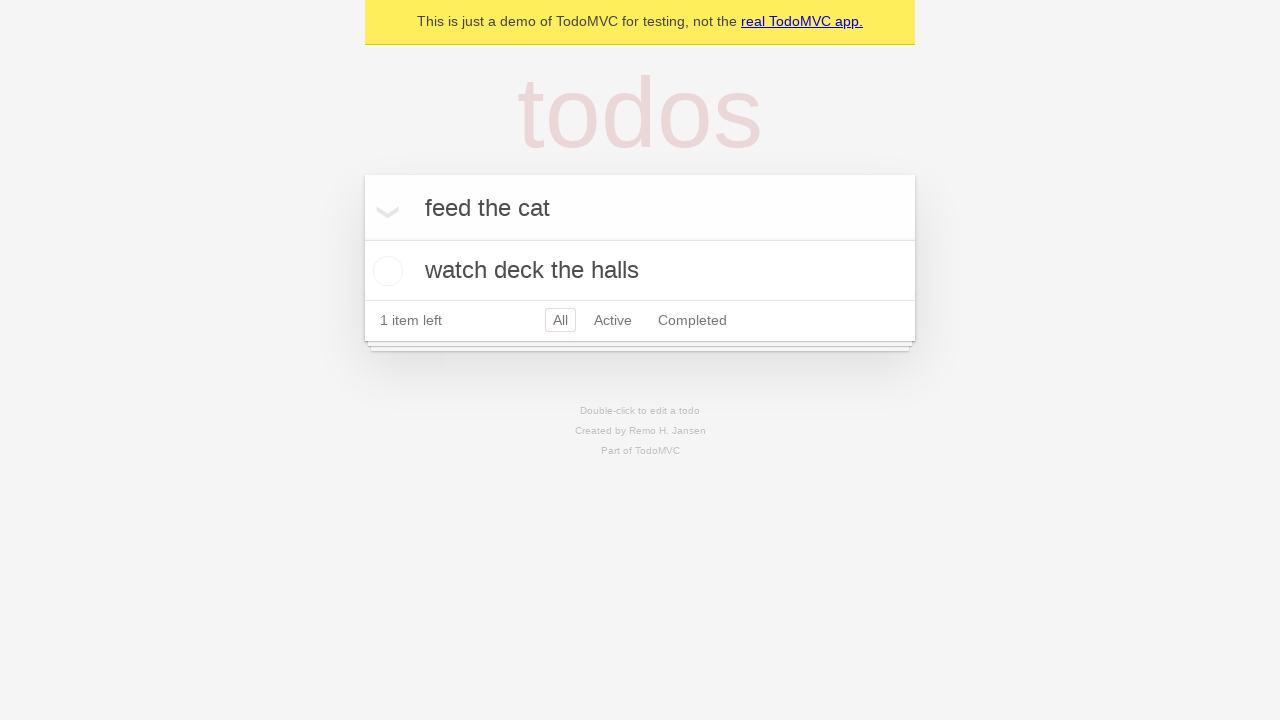

Pressed Enter to create second todo item on internal:attr=[placeholder="What needs to be done?"i]
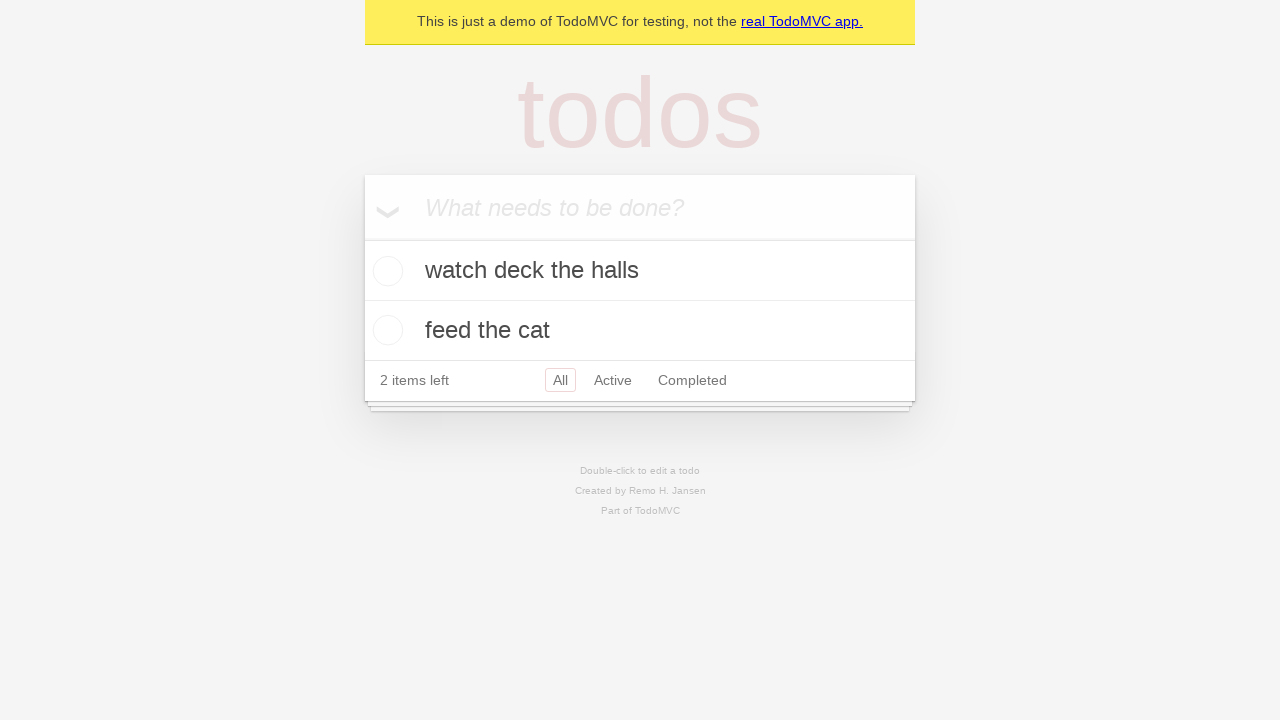

Verified both todo items are now visible in the list
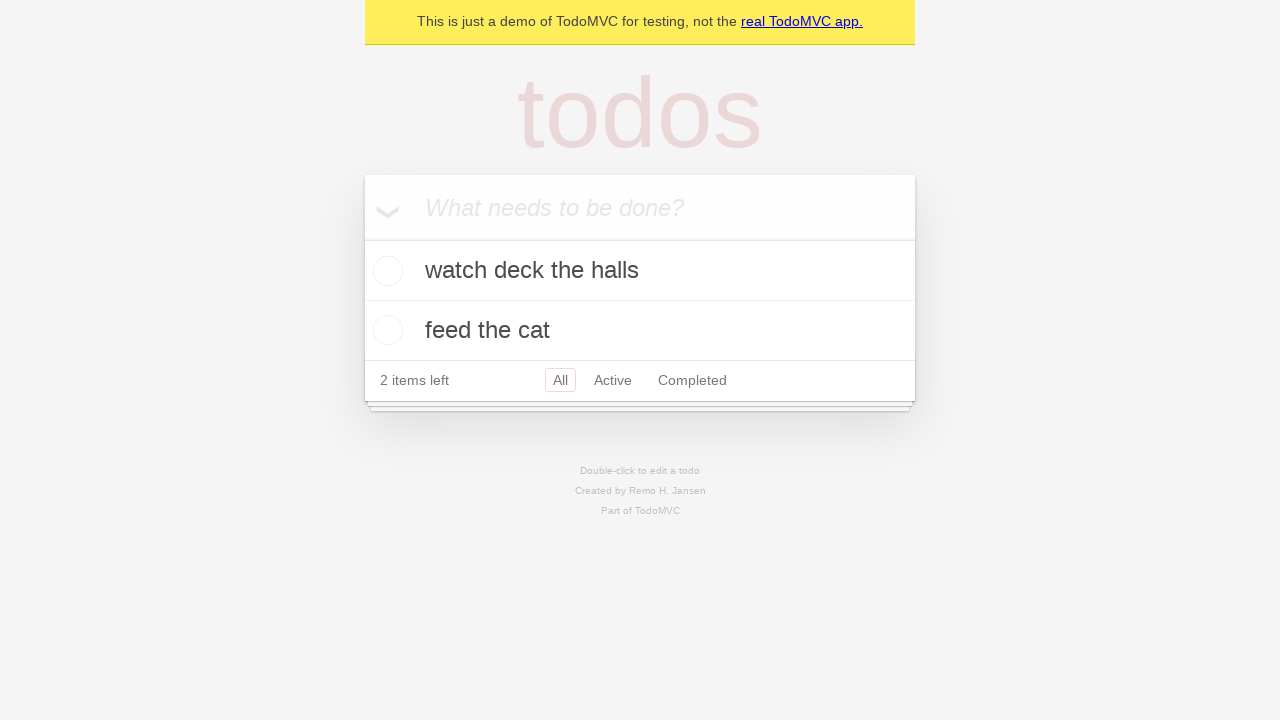

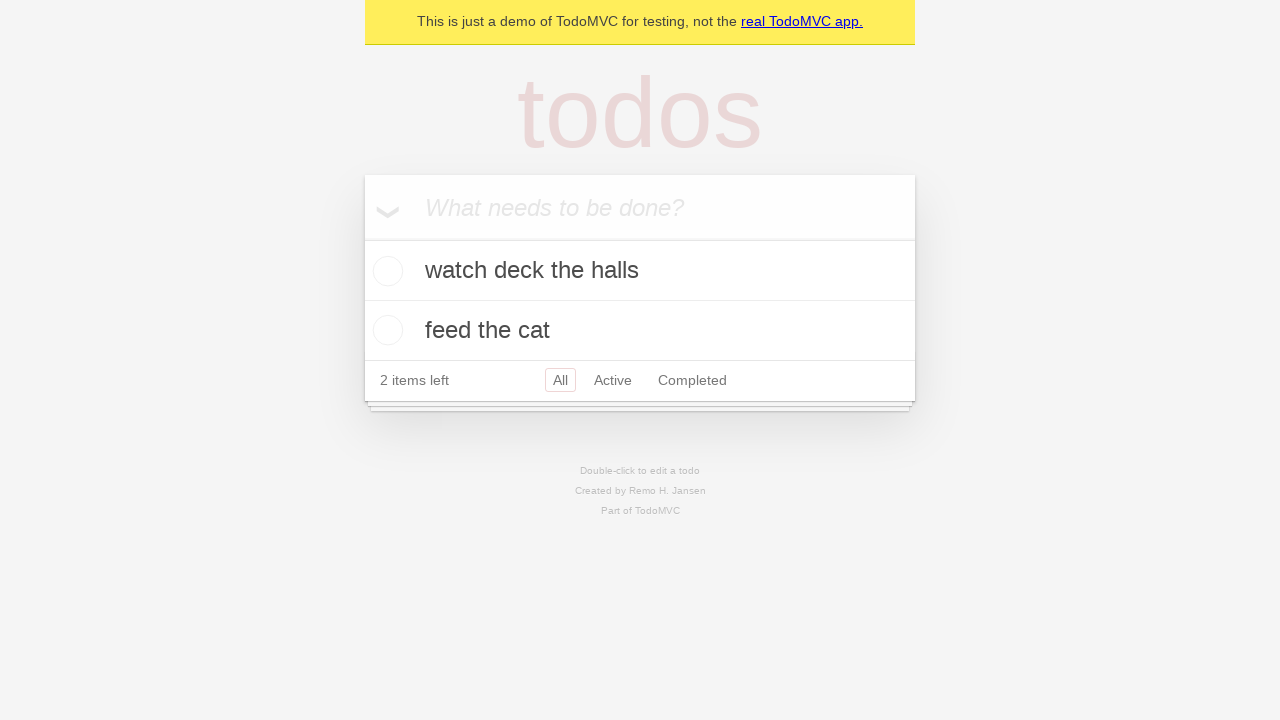